Tests that the floating menu remains visible after scrolling down, and that clicking the About button navigates to the correct URL anchor

Starting URL: https://the-internet.herokuapp.com/floating_menu

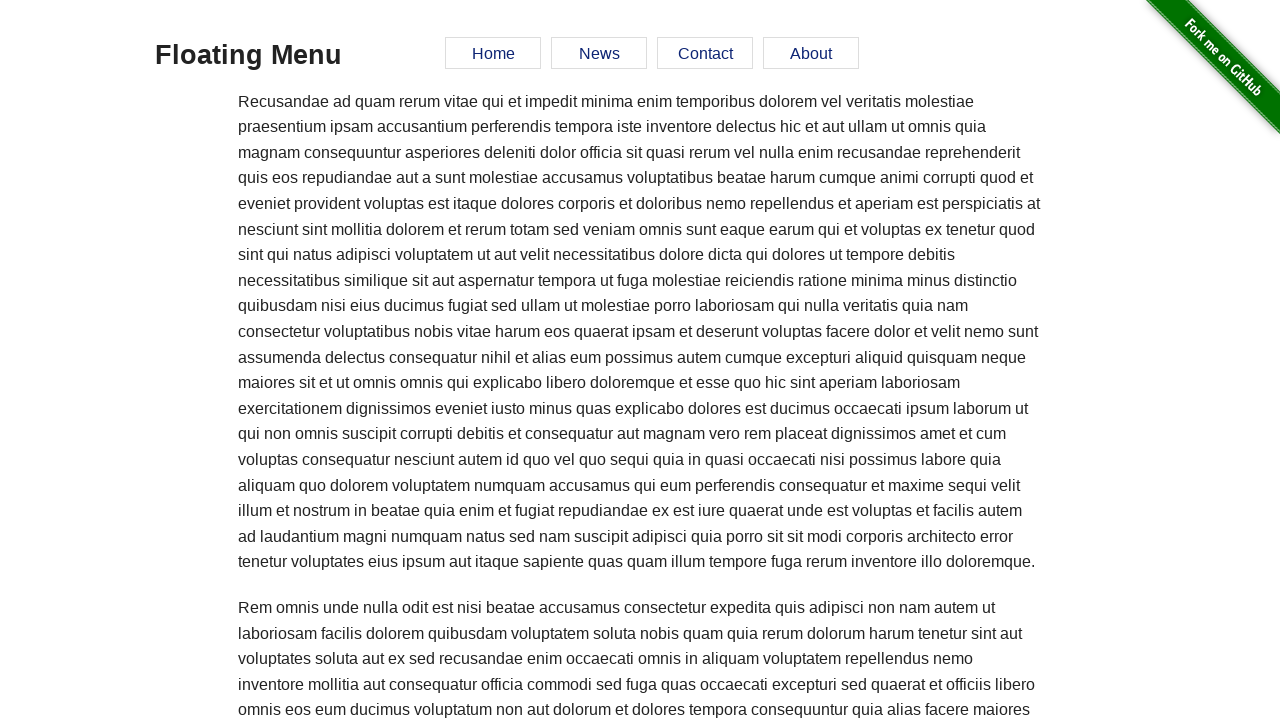

Scrolled down 500 pixels to test floating menu visibility
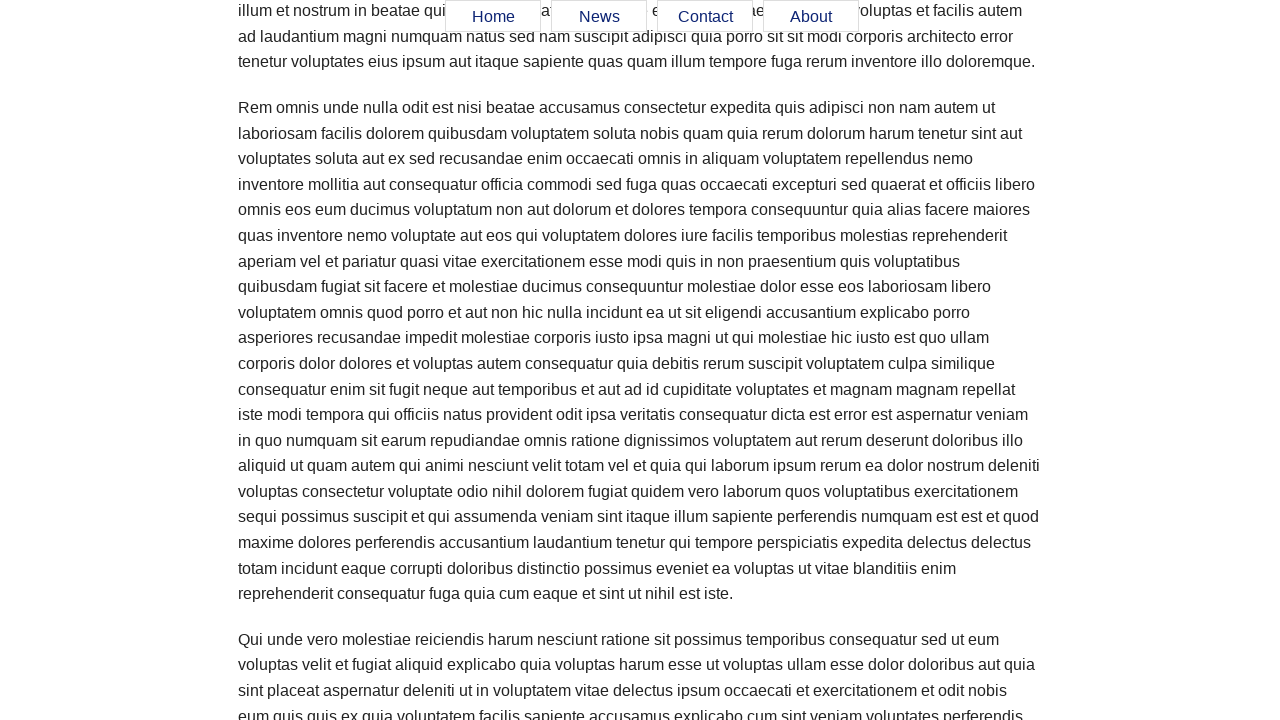

Clicked the About button in the floating menu at (811, 17) on #menu a[href='#about']
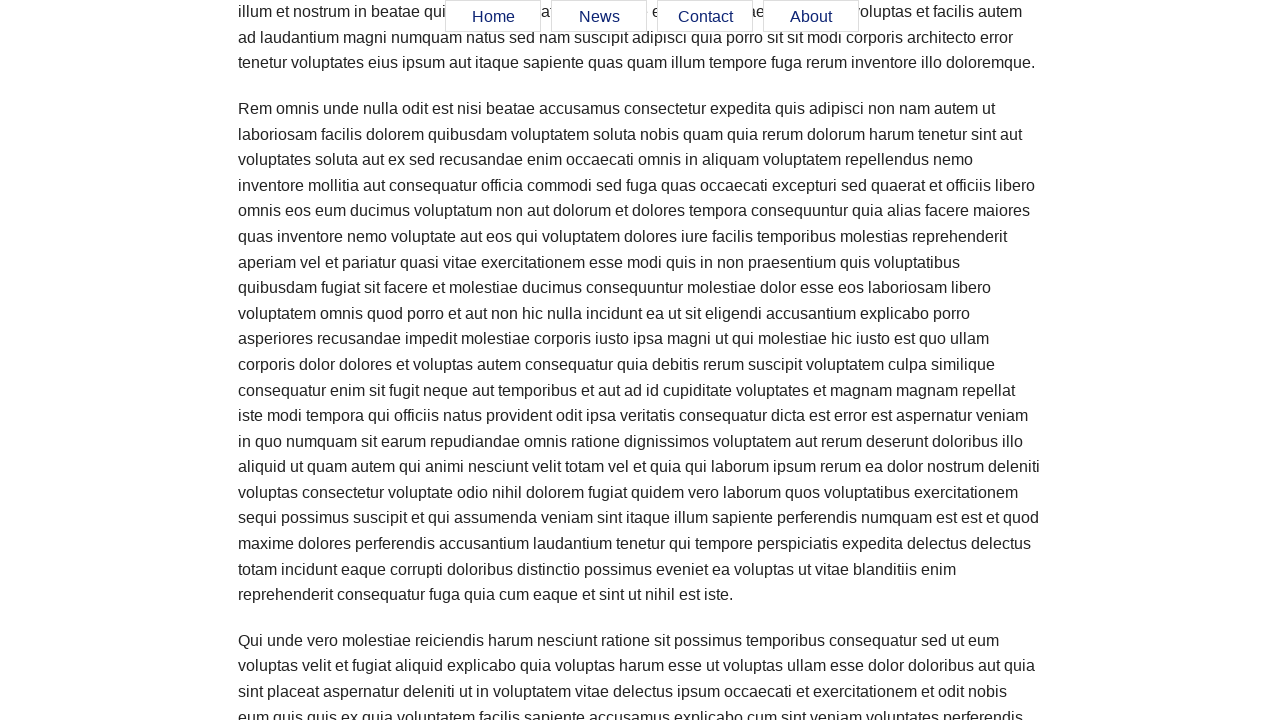

Verified URL navigated to the about anchor
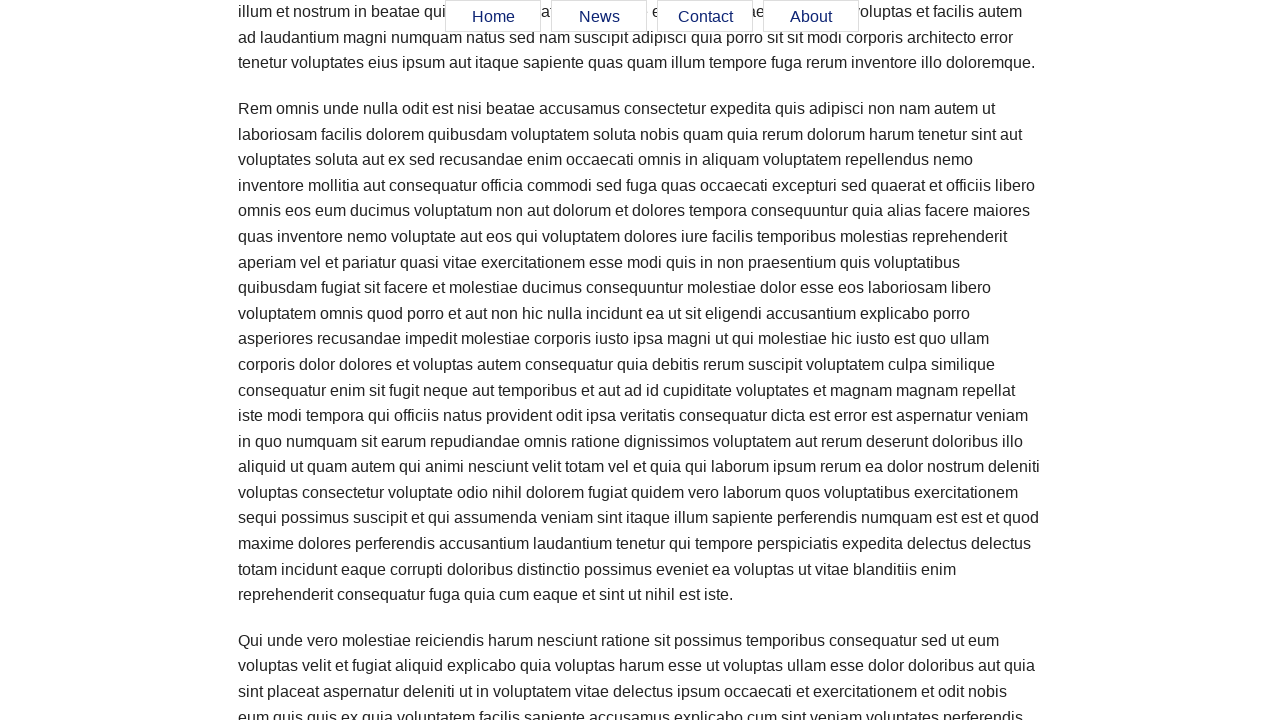

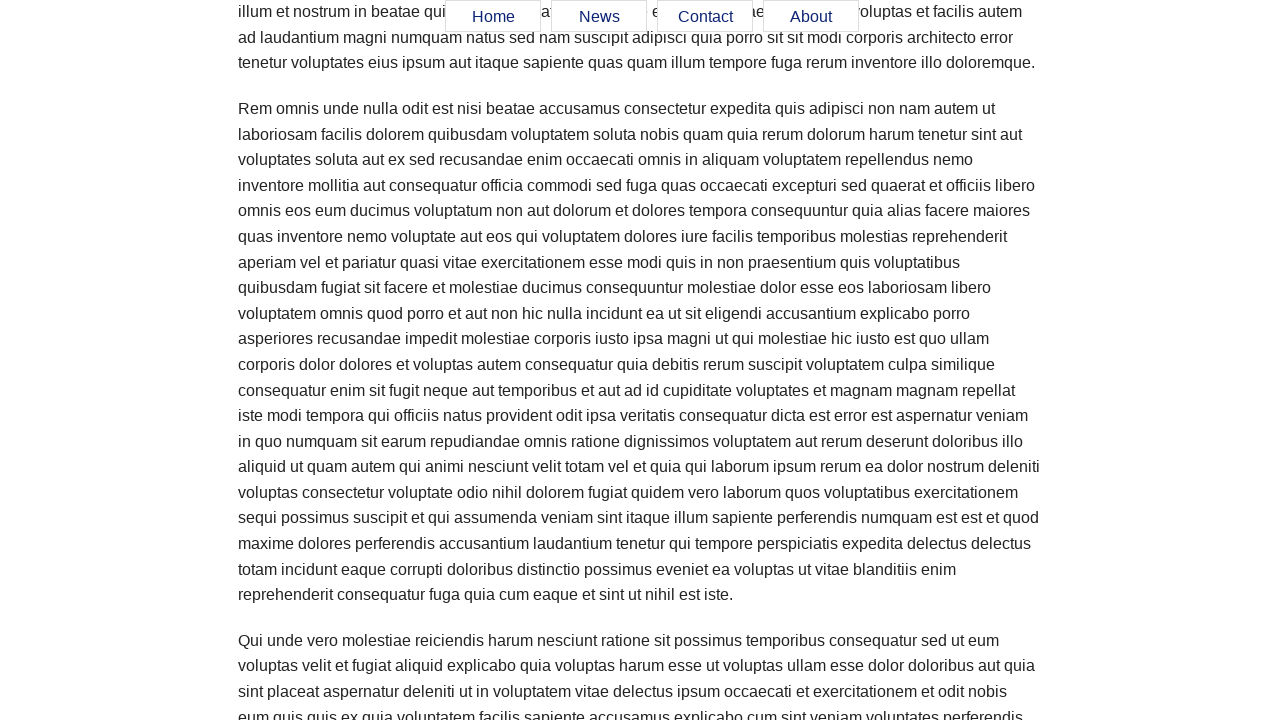